Navigates to the OBRAS (artworks) section and verifies that the artwork index page loads correctly

Starting URL: https://everything-about-art.vercel.app/

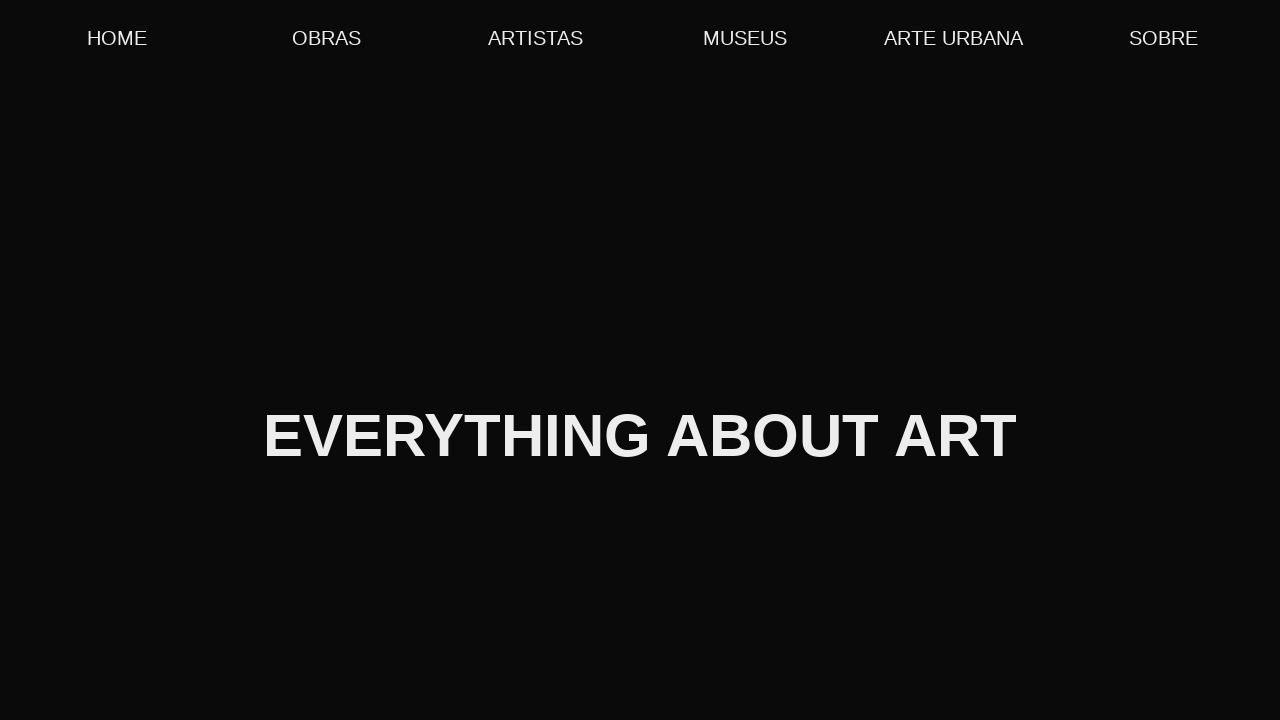

Clicked OBRAS (artworks) navigation link at (326, 38) on role=link[name='OBRAS']
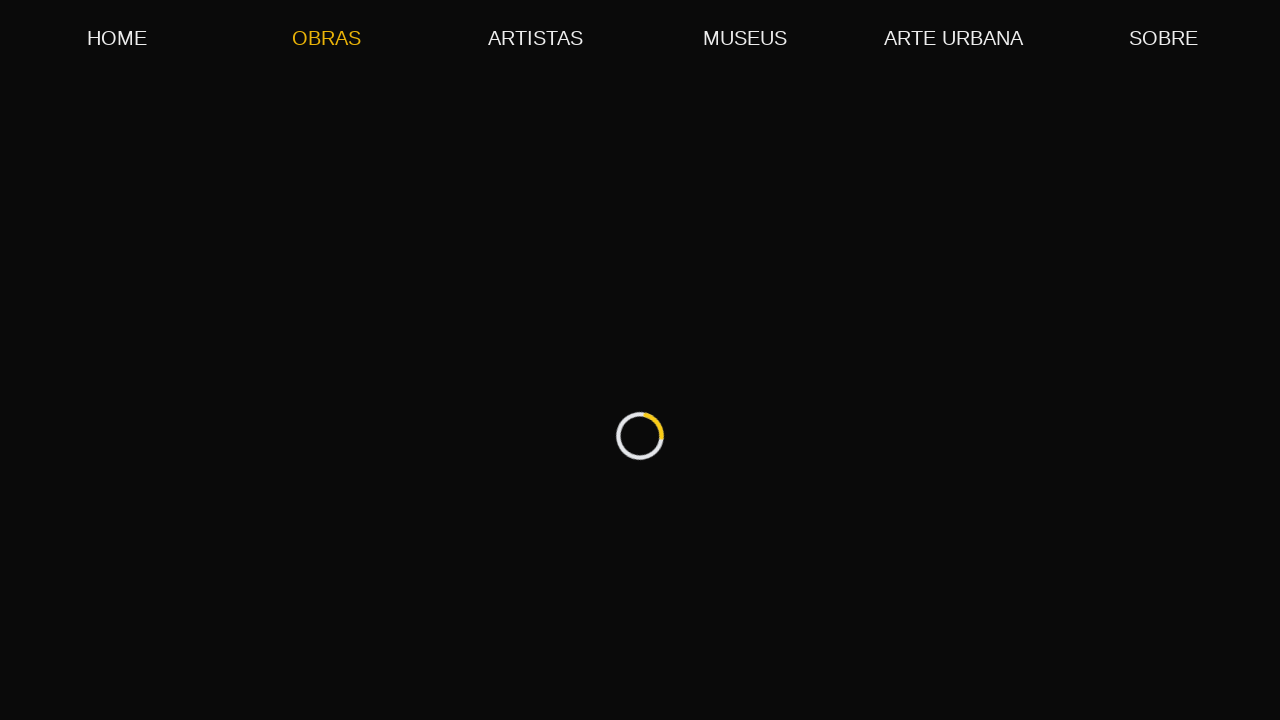

Verified artwork index page loaded with 'Obras de Arte' title visible
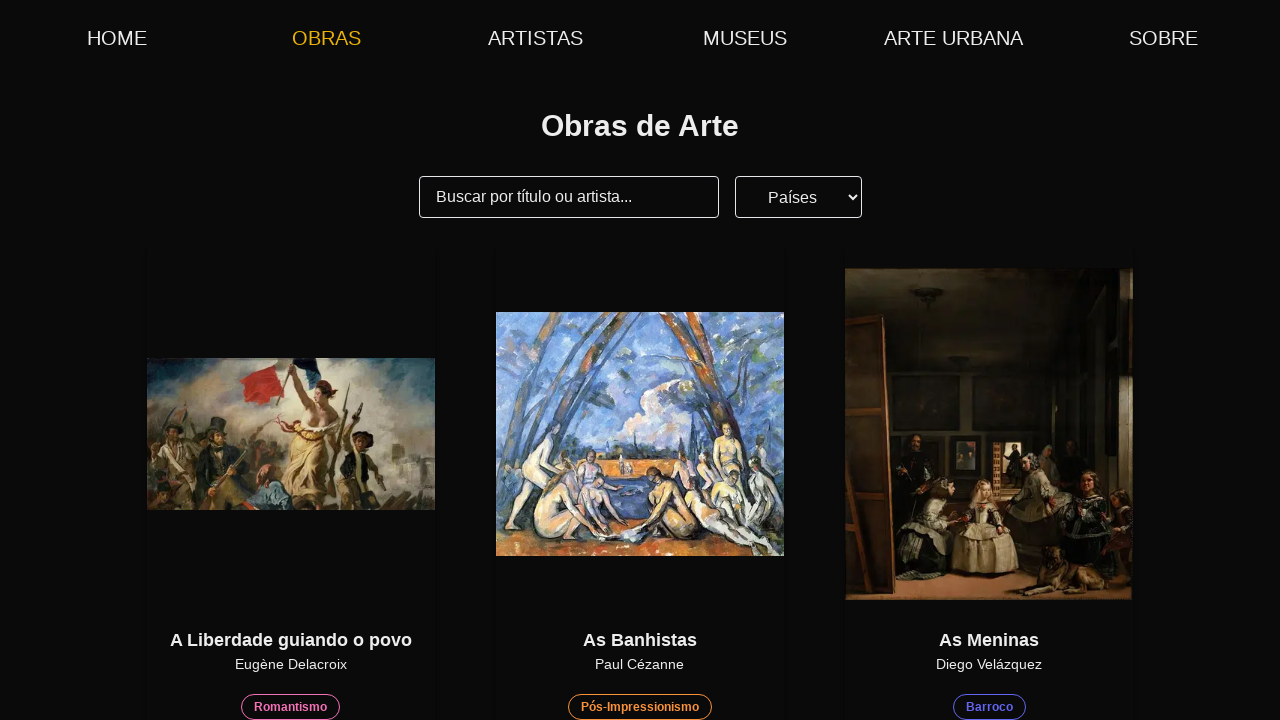

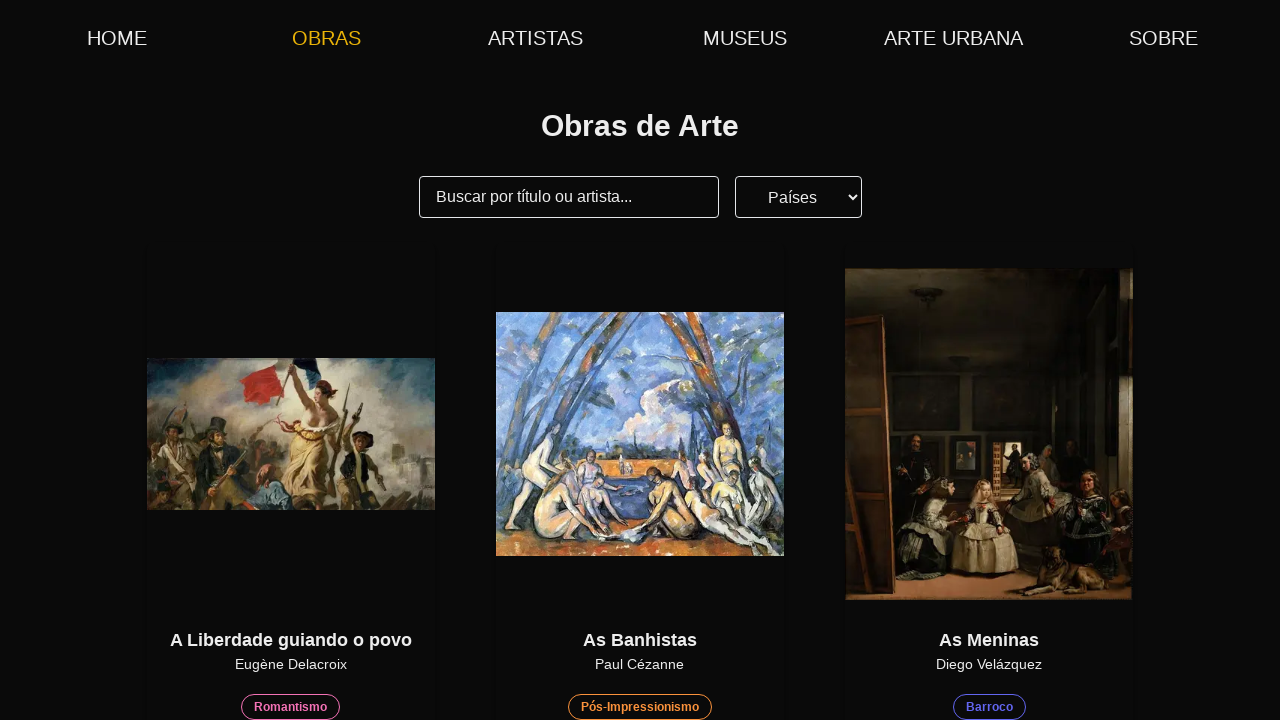